Tests the Entry Ad page by navigating to it and closing the modal popup that appears

Starting URL: https://the-internet.herokuapp.com/

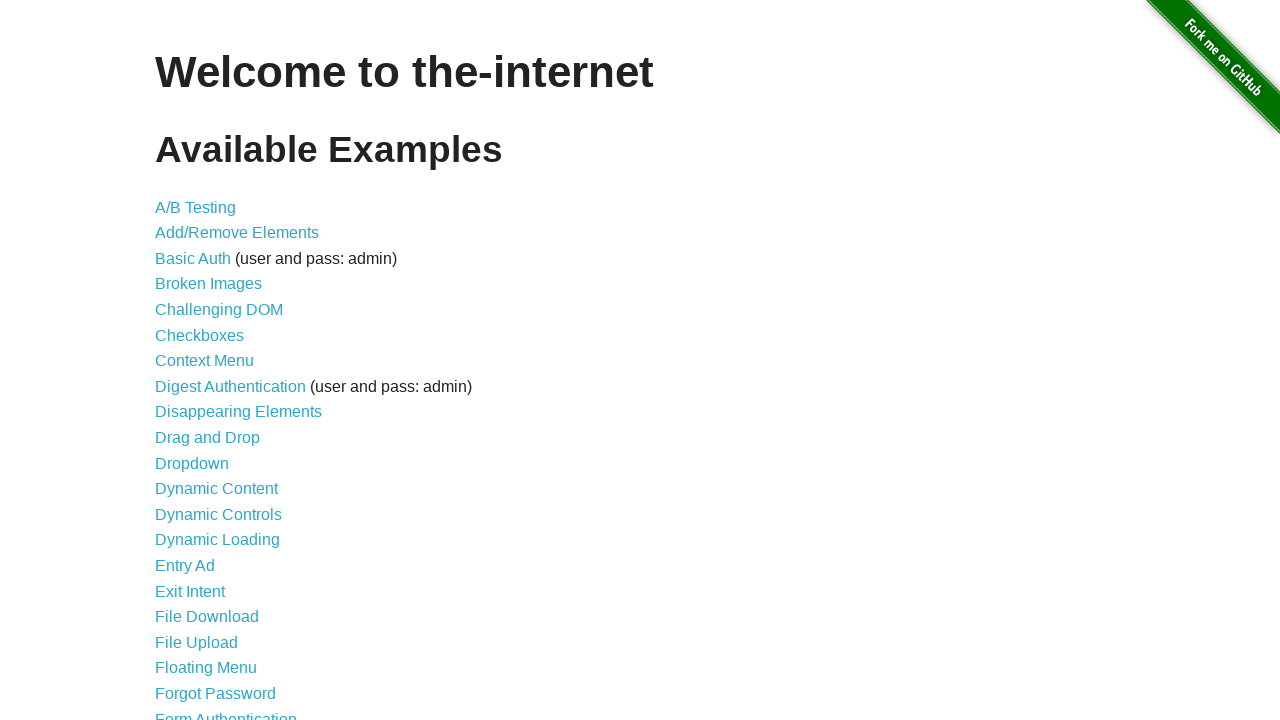

Clicked on Entry Ad link at (185, 566) on a[href='/entry_ad']
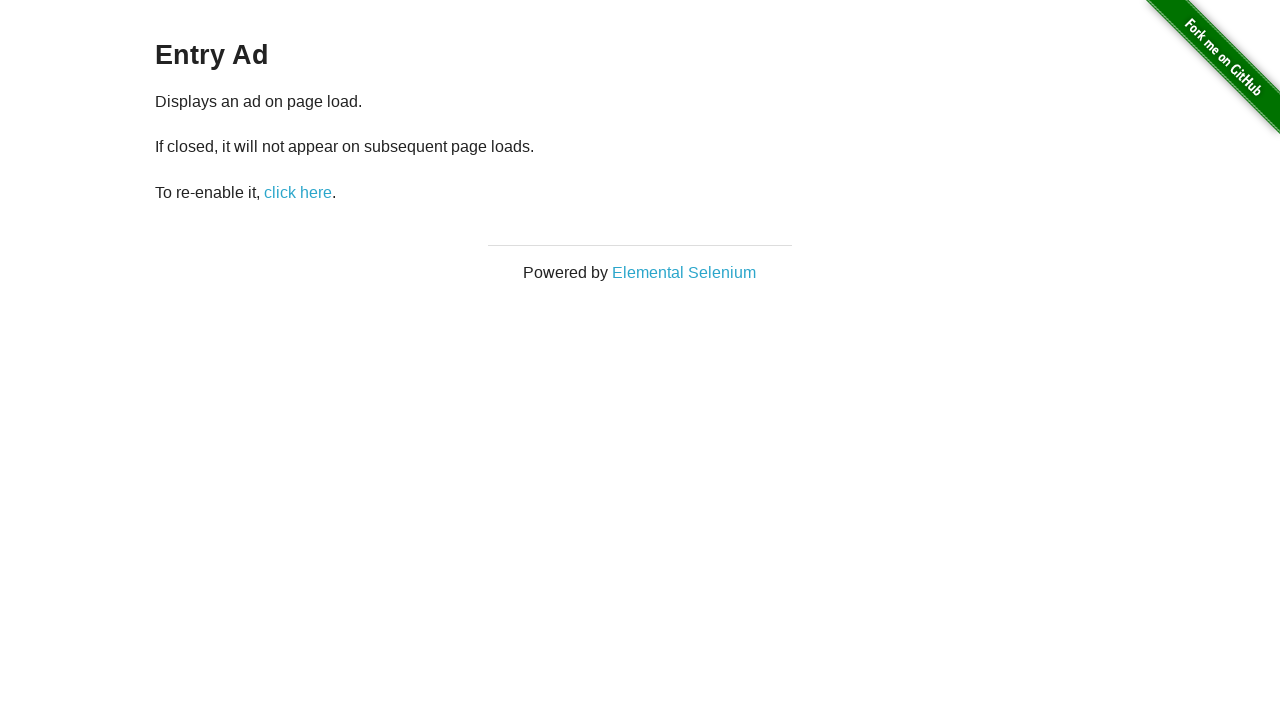

Entry Ad modal appeared
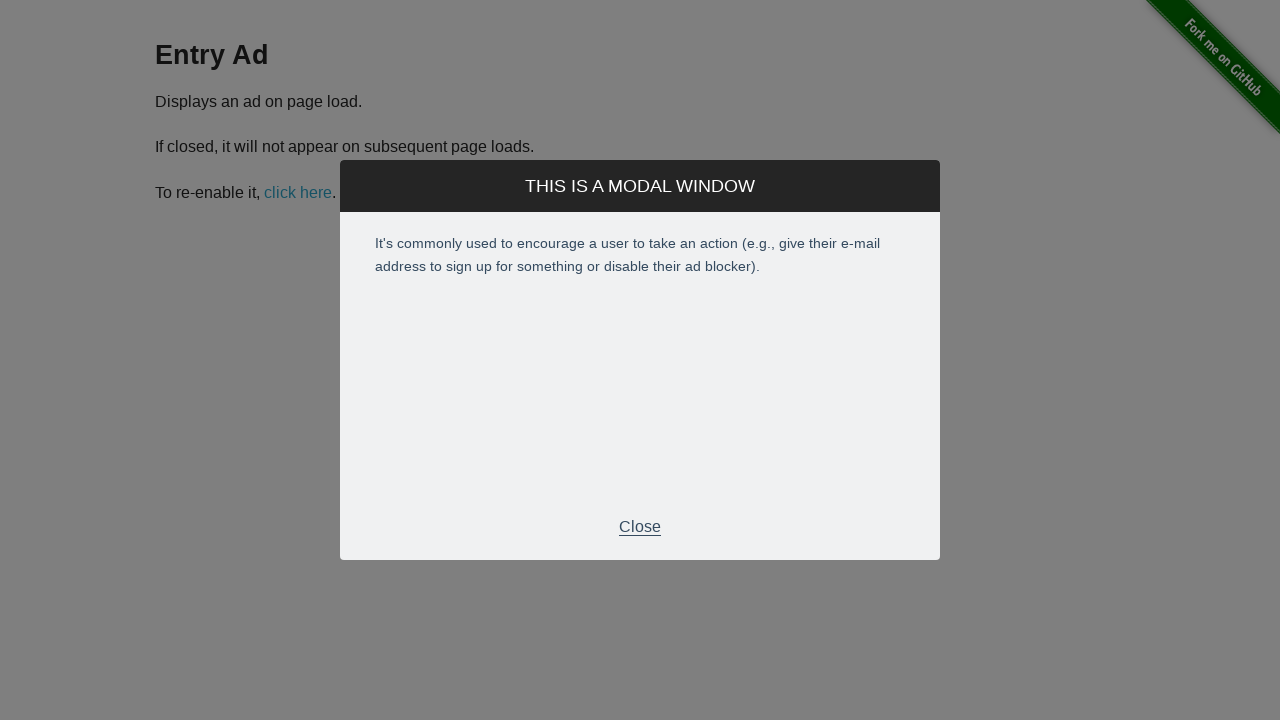

Clicked close button on modal at (640, 527) on #modal div.modal-footer p
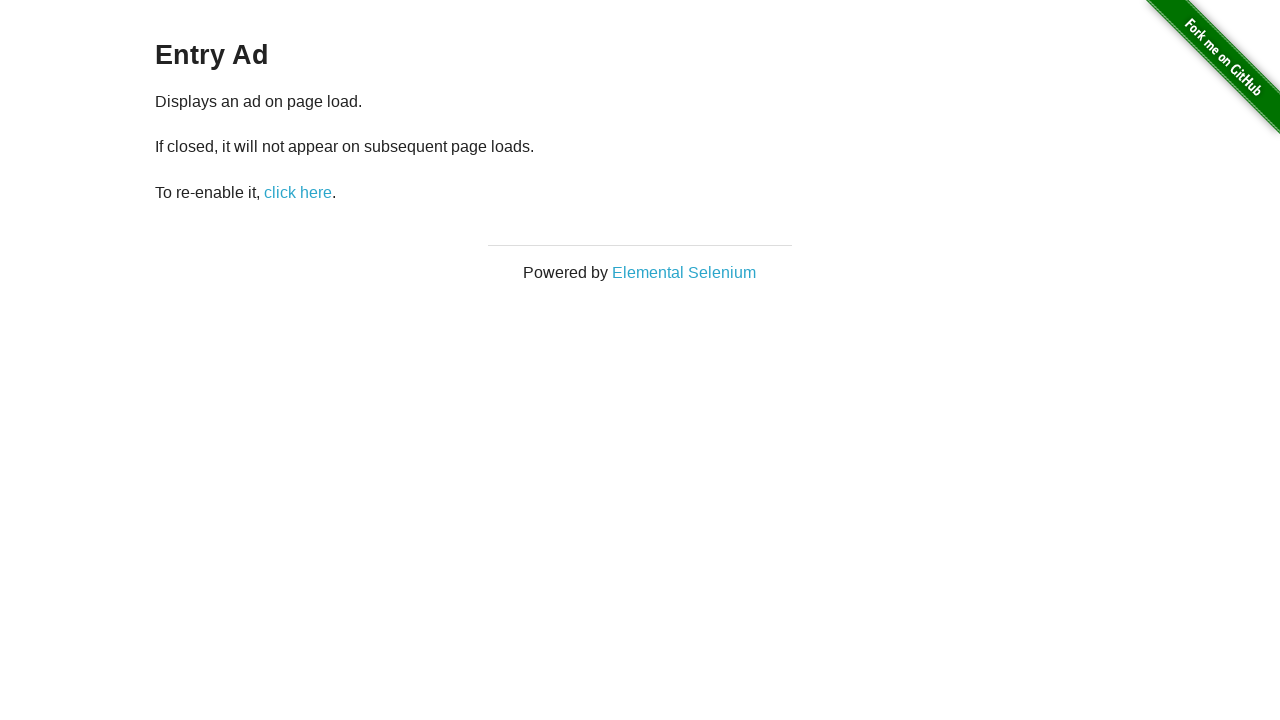

Modal closed and disappeared
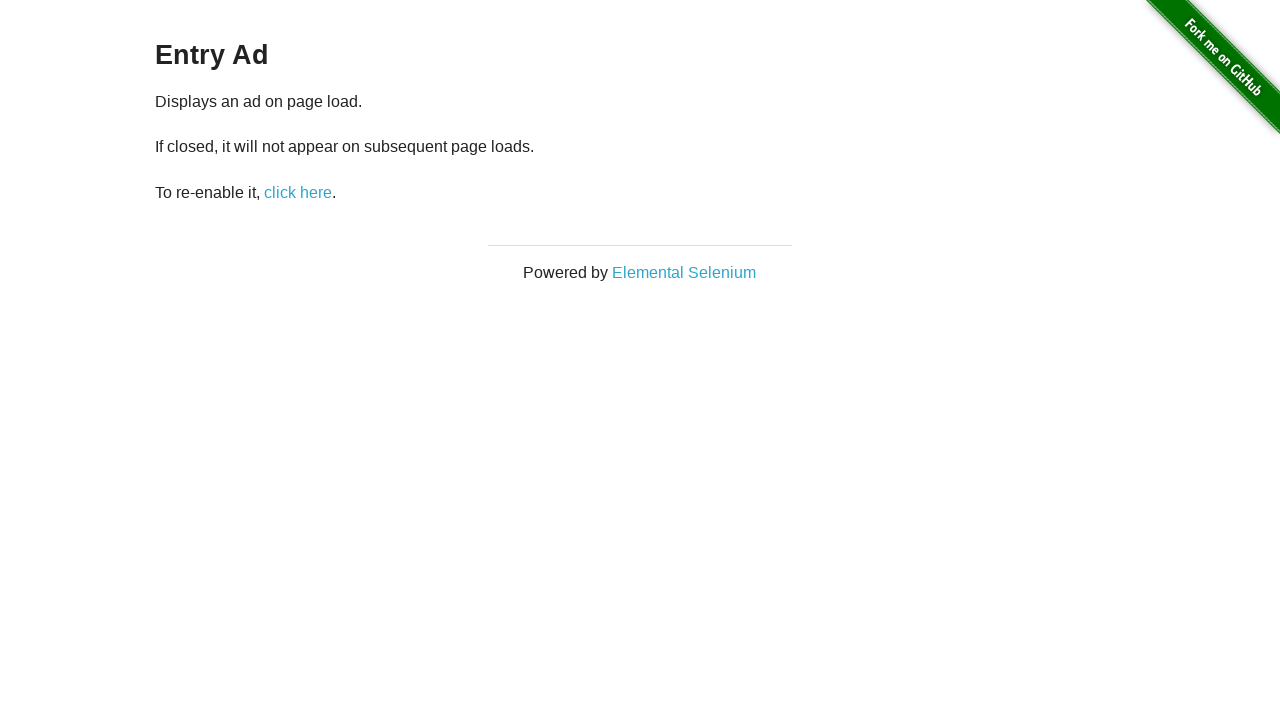

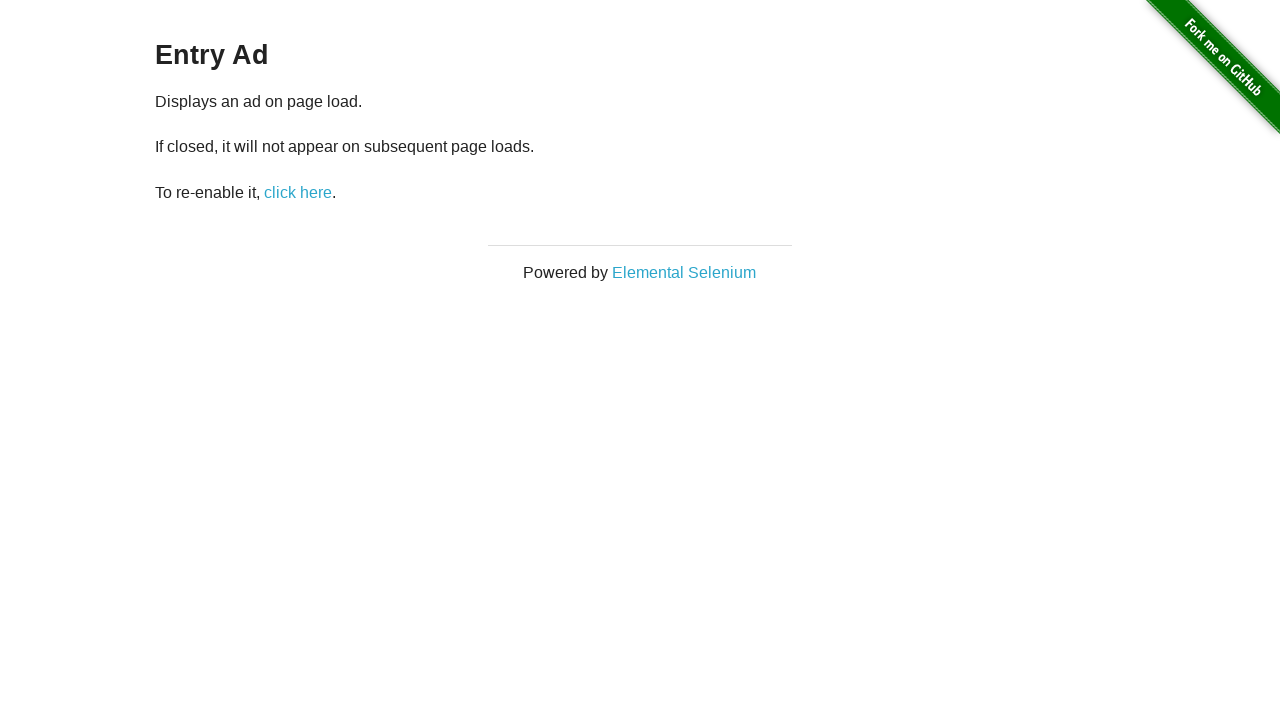